Tests dropdown functionality by selecting "Option 2" from the dropdown list and verifying the selection

Starting URL: http://the-internet.herokuapp.com/dropdown

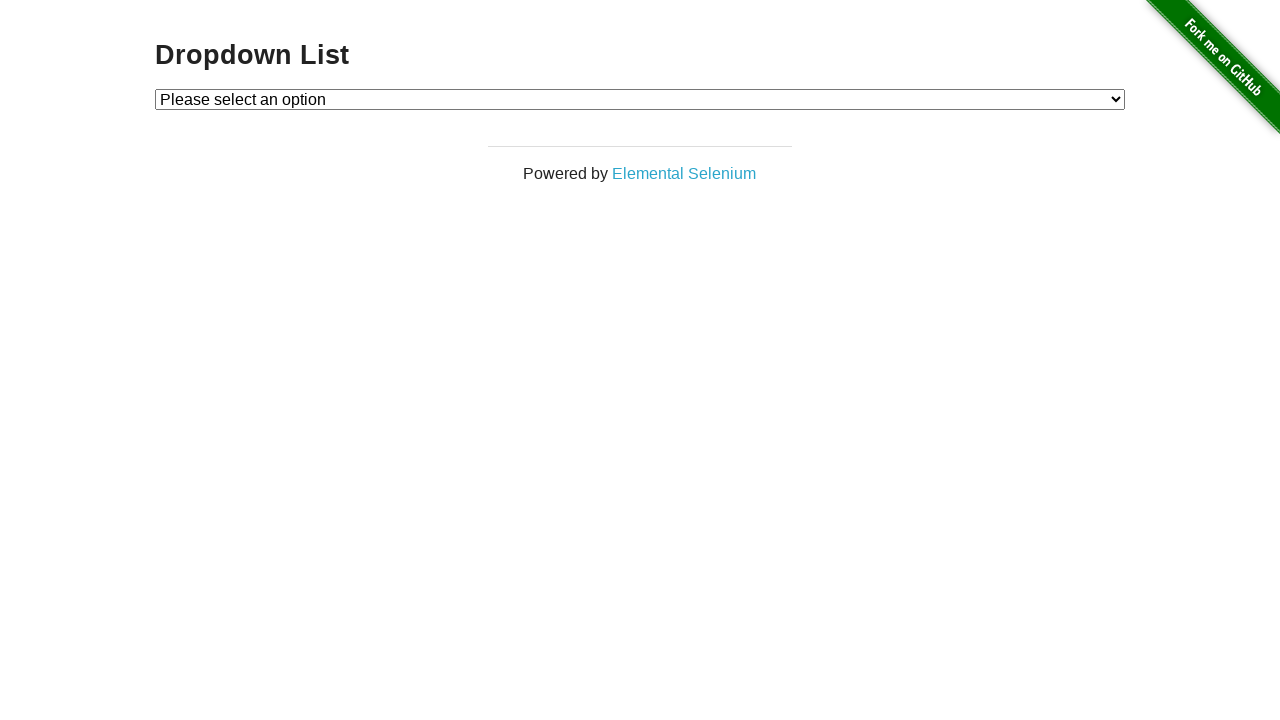

Selected 'Option 2' from dropdown on #dropdown
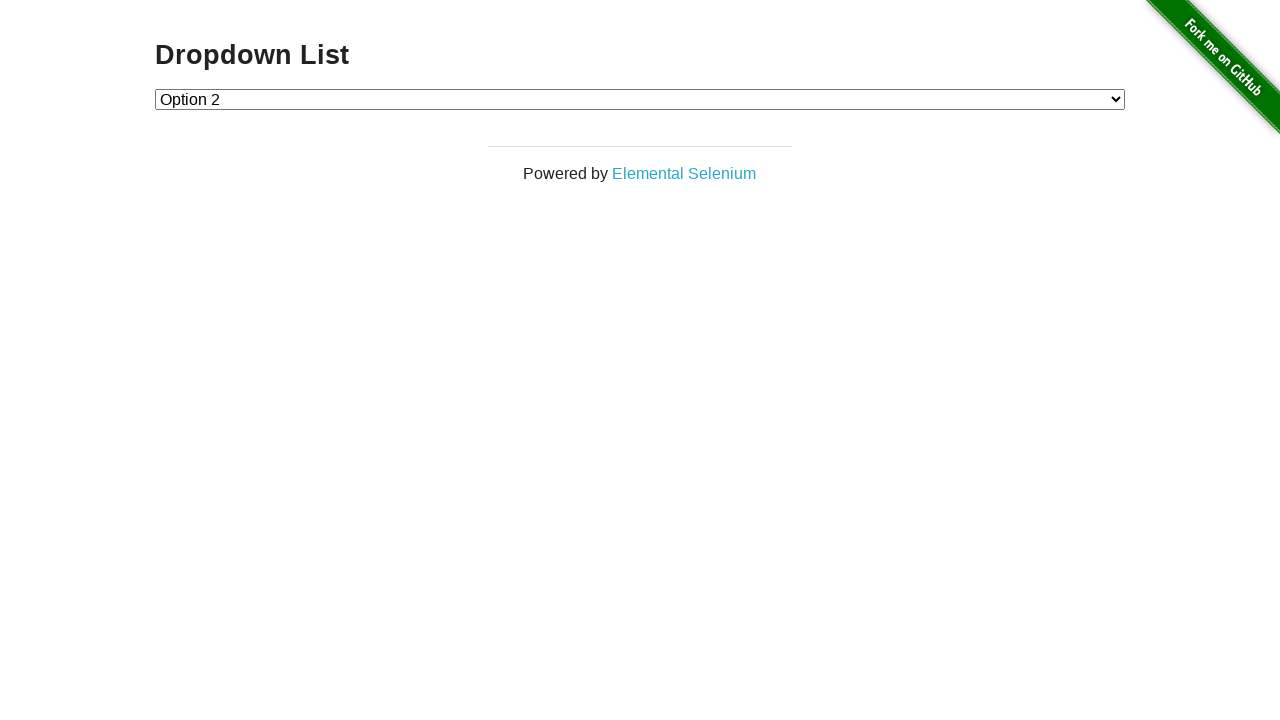

Retrieved selected dropdown value
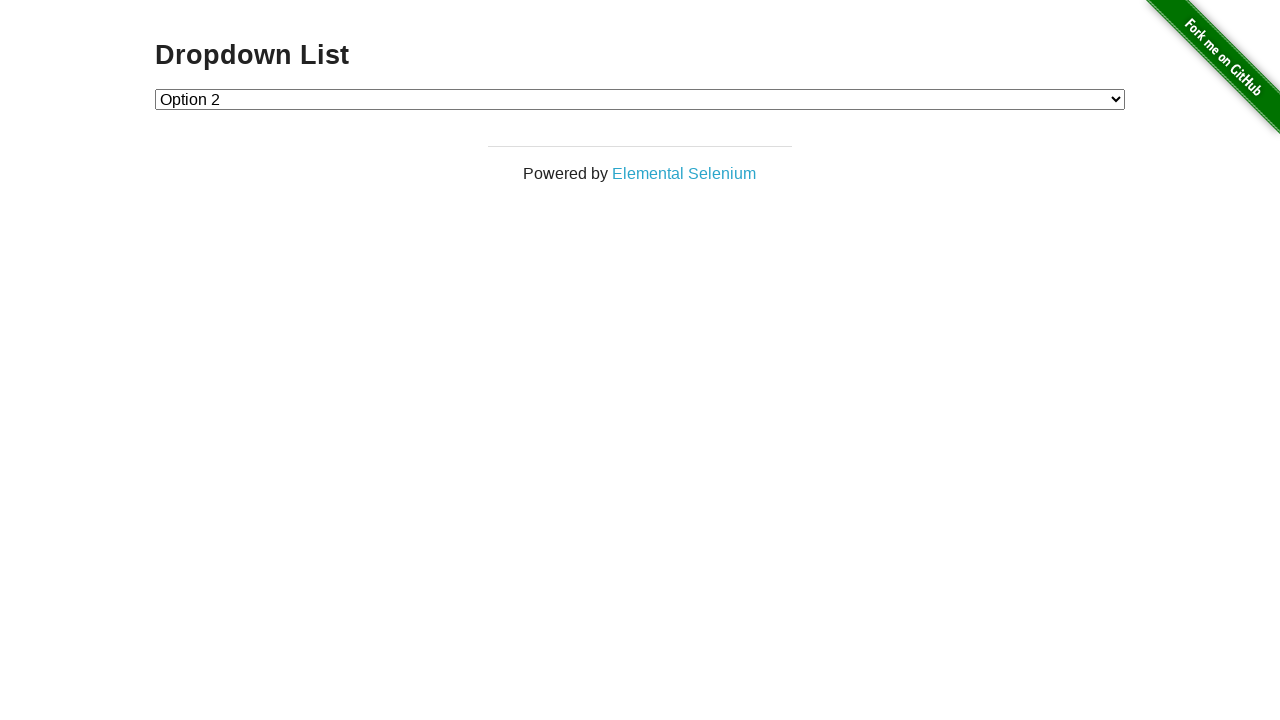

Verified selected option value equals '2'
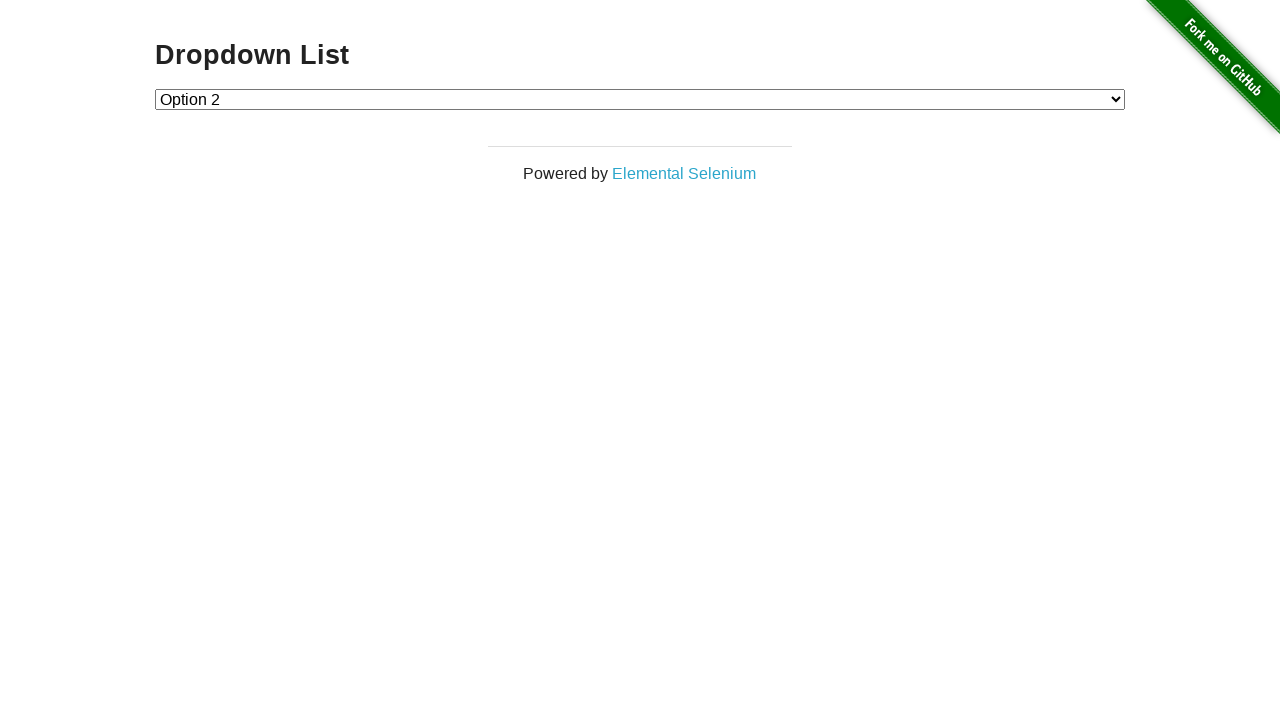

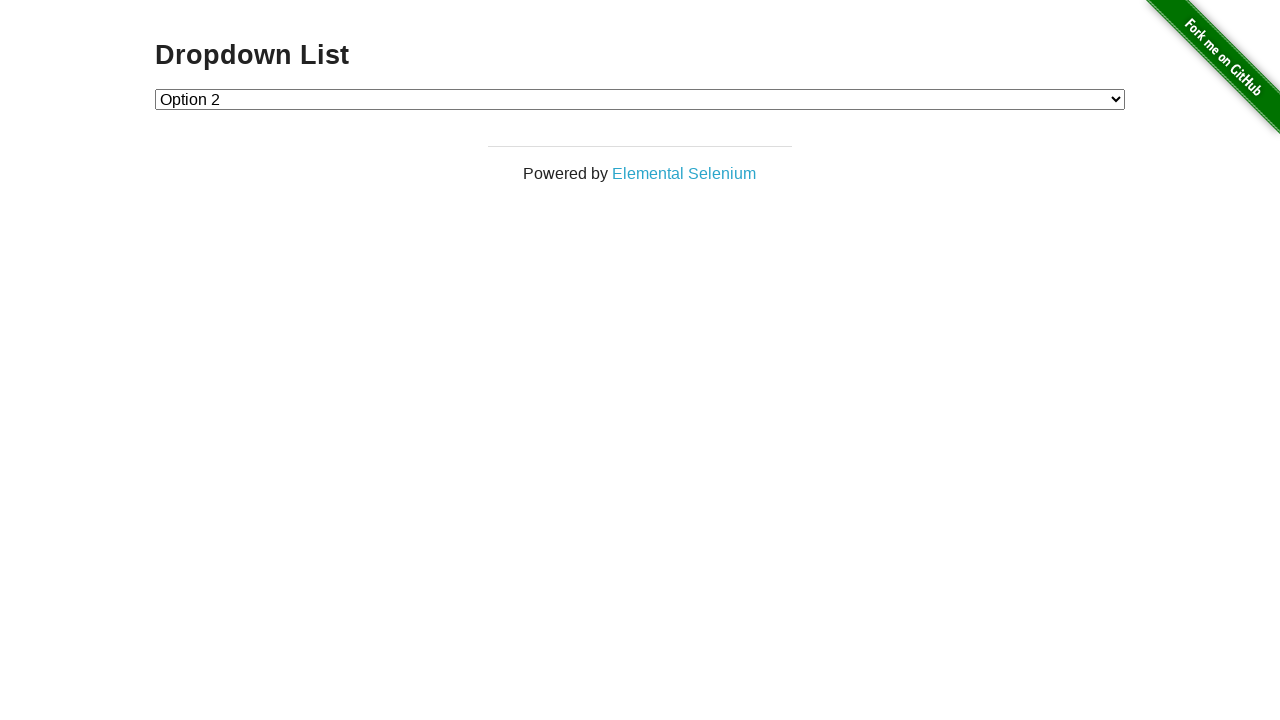